Tests browser alert handling by triggering different types of alerts (simple, confirm, and prompt) and interacting with them

Starting URL: https://demoqa.com/alerts

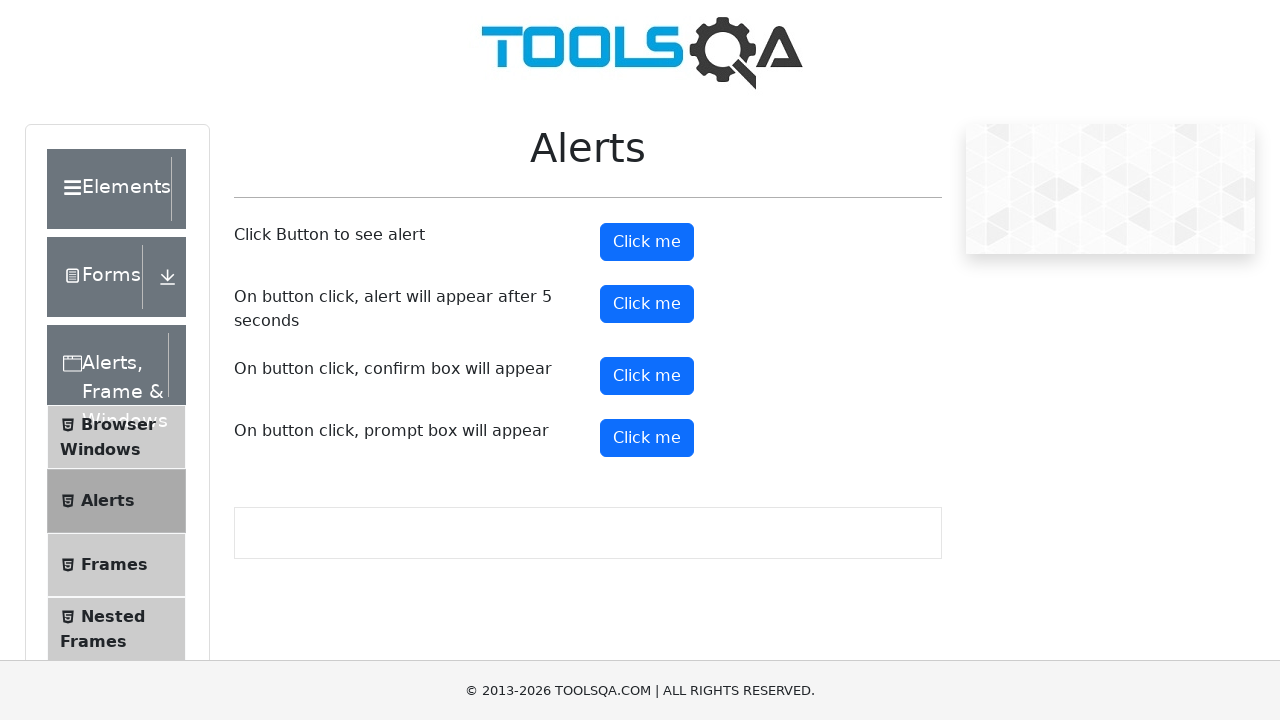

Clicked alert button to trigger simple alert at (647, 242) on #alertButton
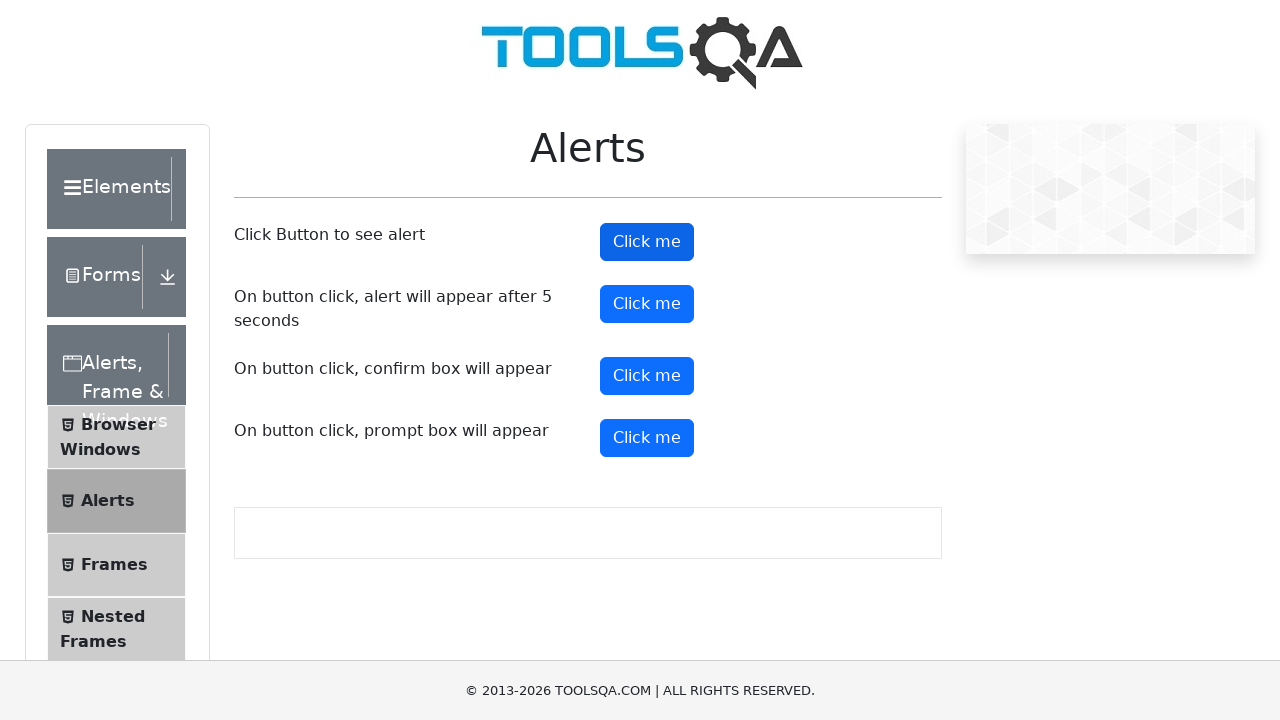

Set up dialog handler to accept simple alert
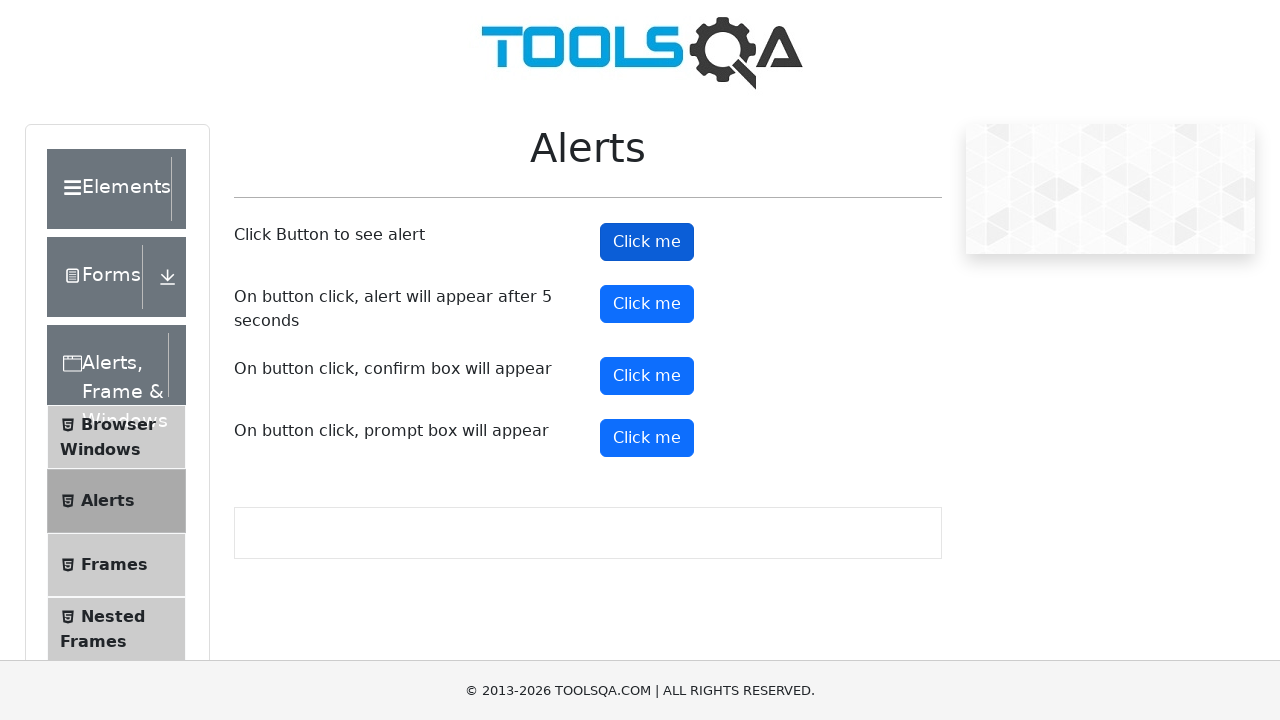

Clicked confirm button to trigger confirm alert at (647, 376) on #confirmButton
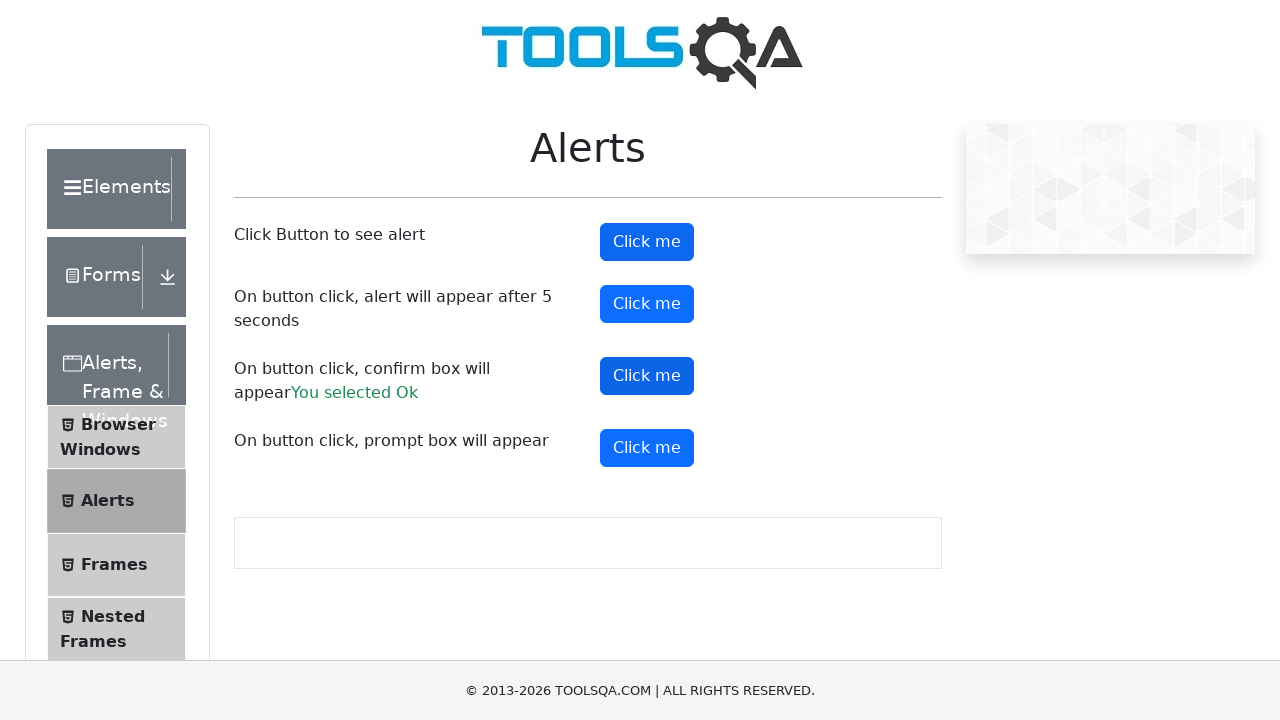

Set up dialog handler to dismiss confirm alert
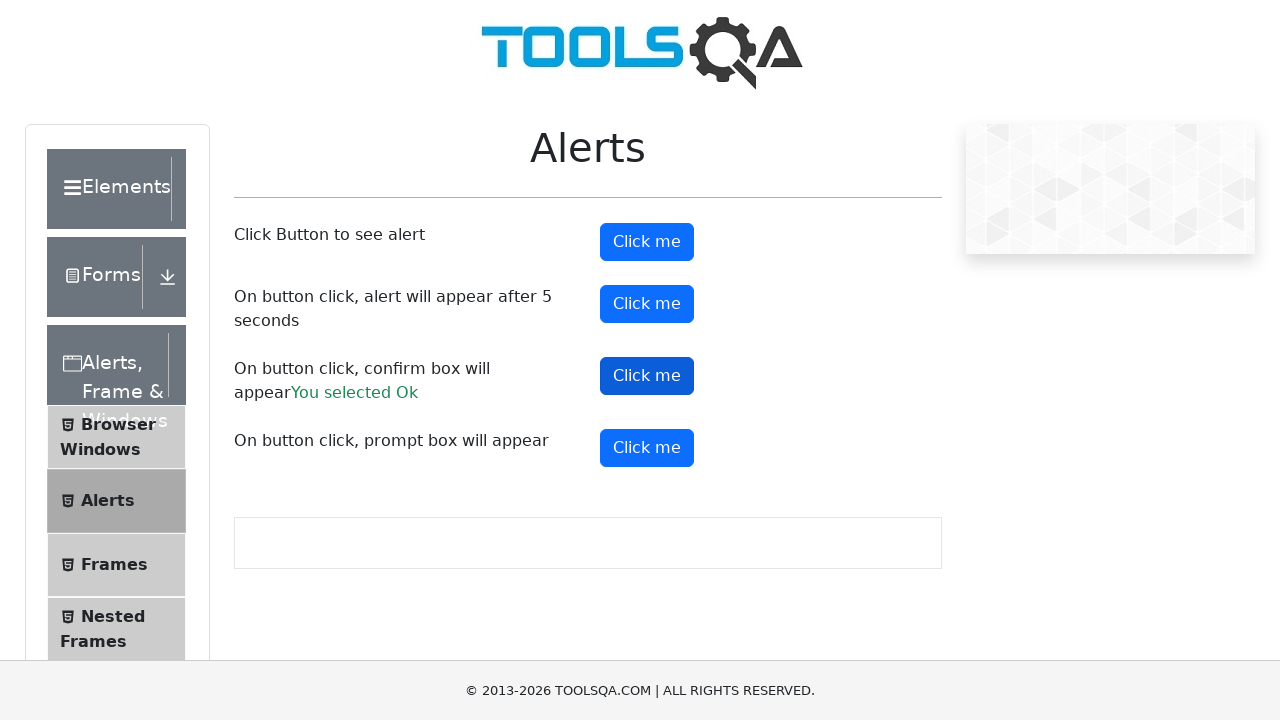

Set up dialog handler to accept prompt alert with text 'rosy'
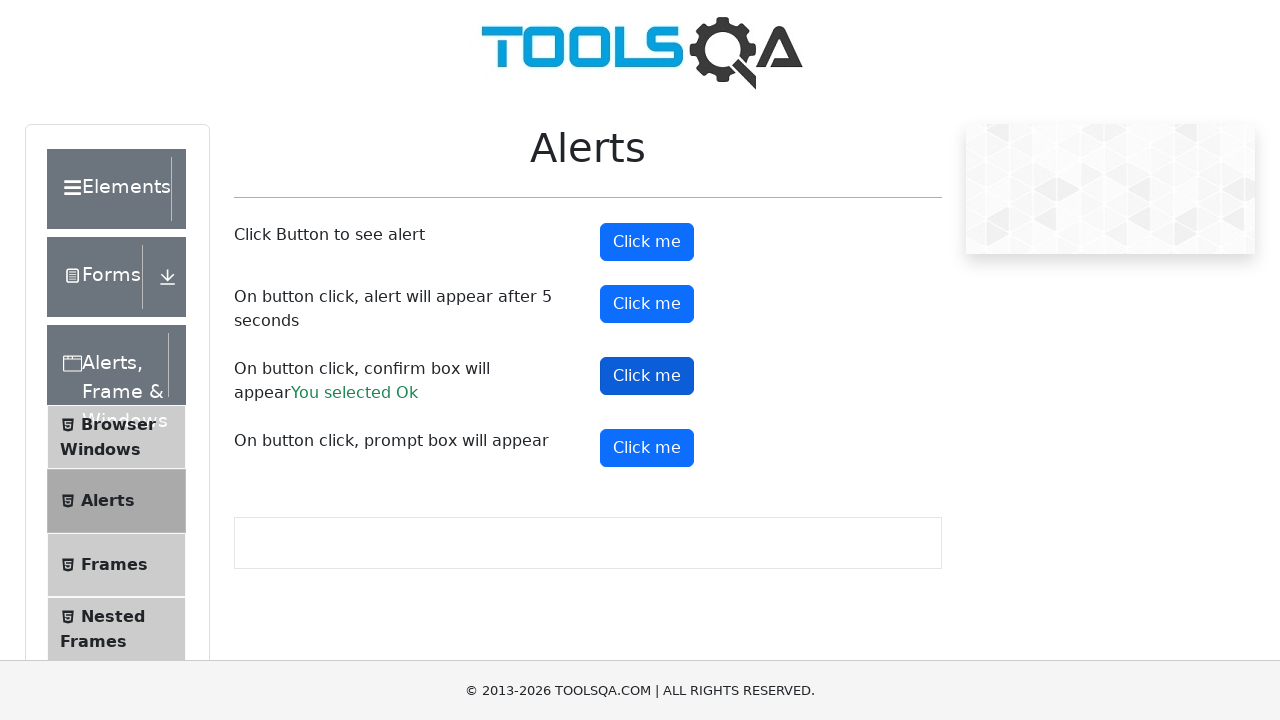

Clicked prompt button to trigger prompt alert at (647, 448) on #promtButton
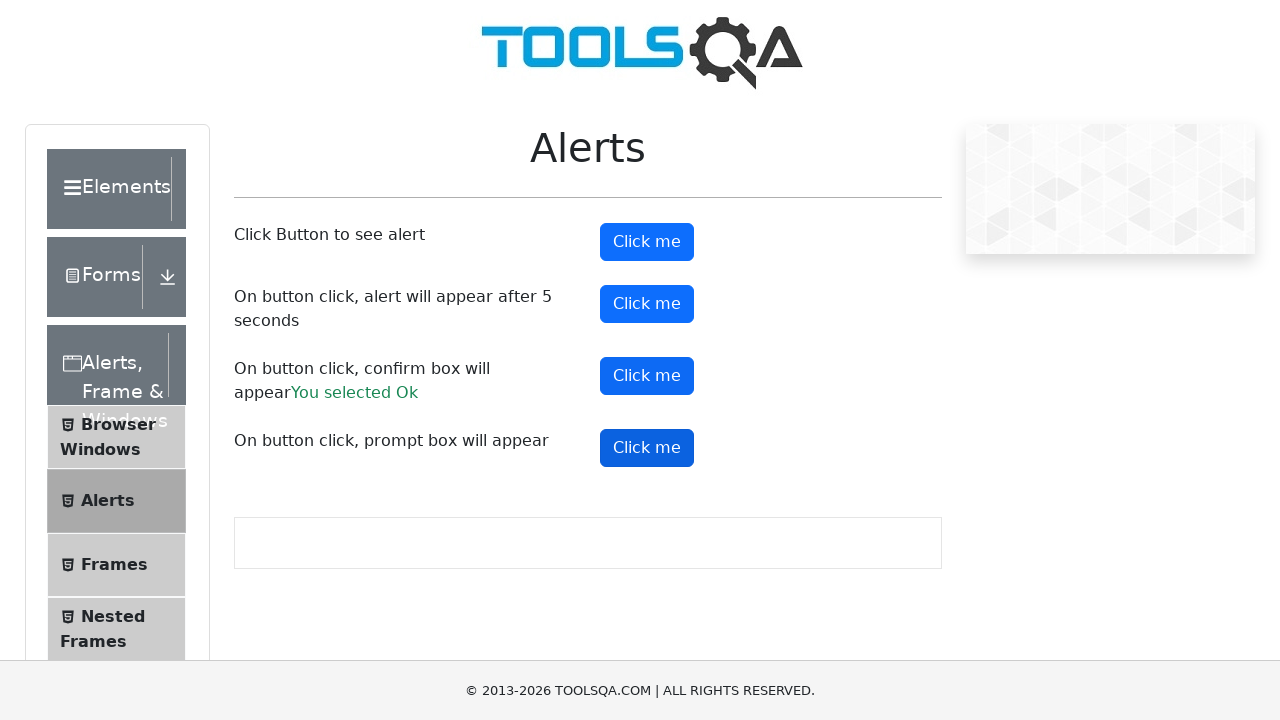

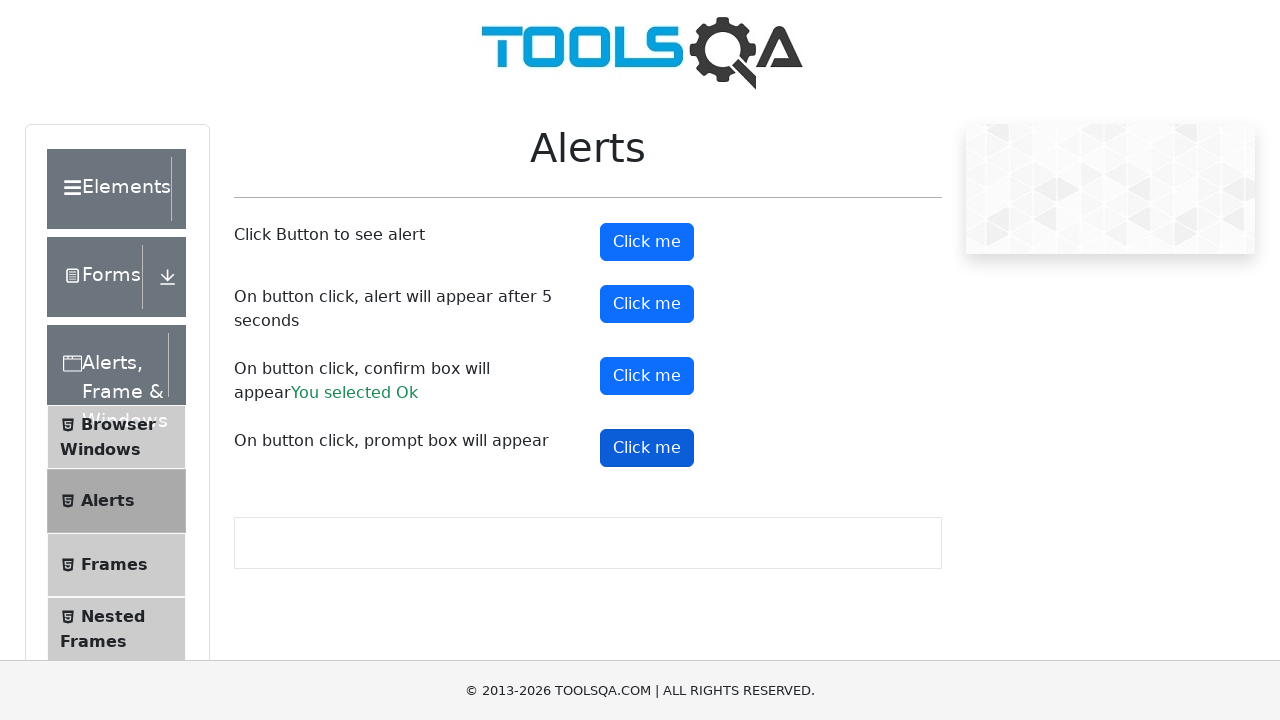